Tests auto-suggestion dropdown functionality by typing a partial query and selecting a matching option from the suggestions list

Starting URL: https://rahulshettyacademy.com/dropdownsPractise/

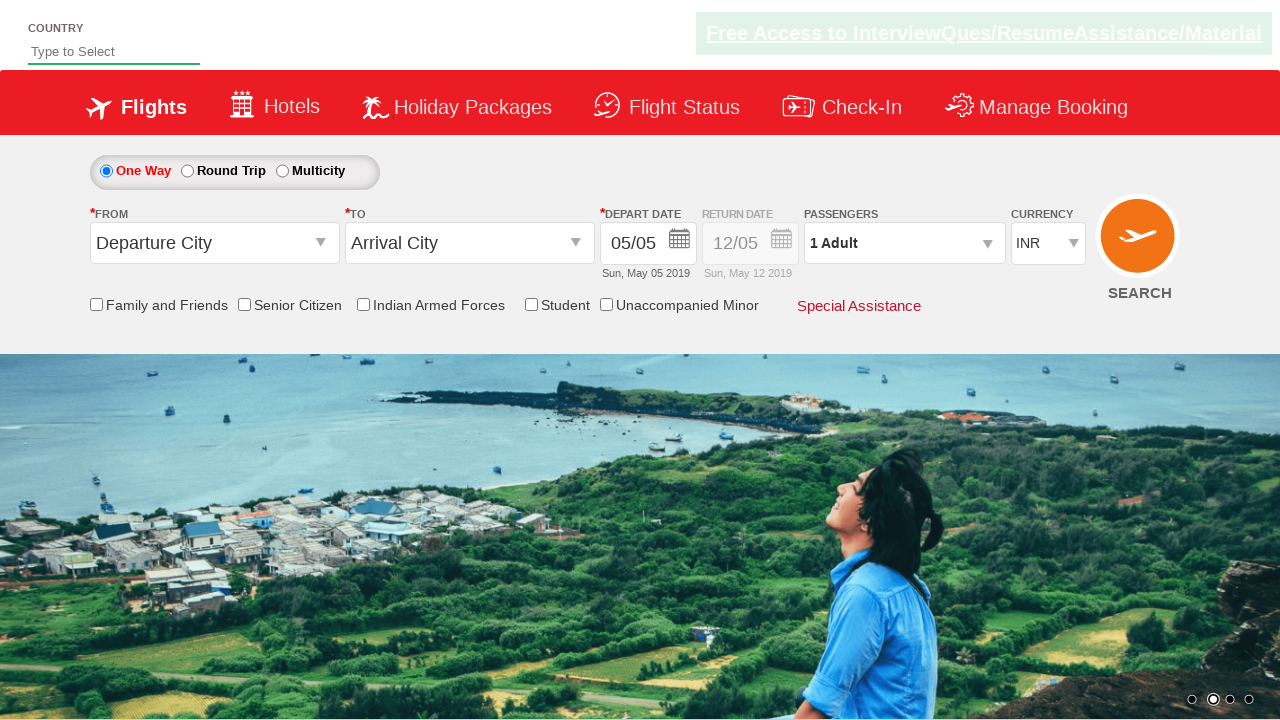

Clicked on the autosuggest input field at (114, 52) on #autosuggest
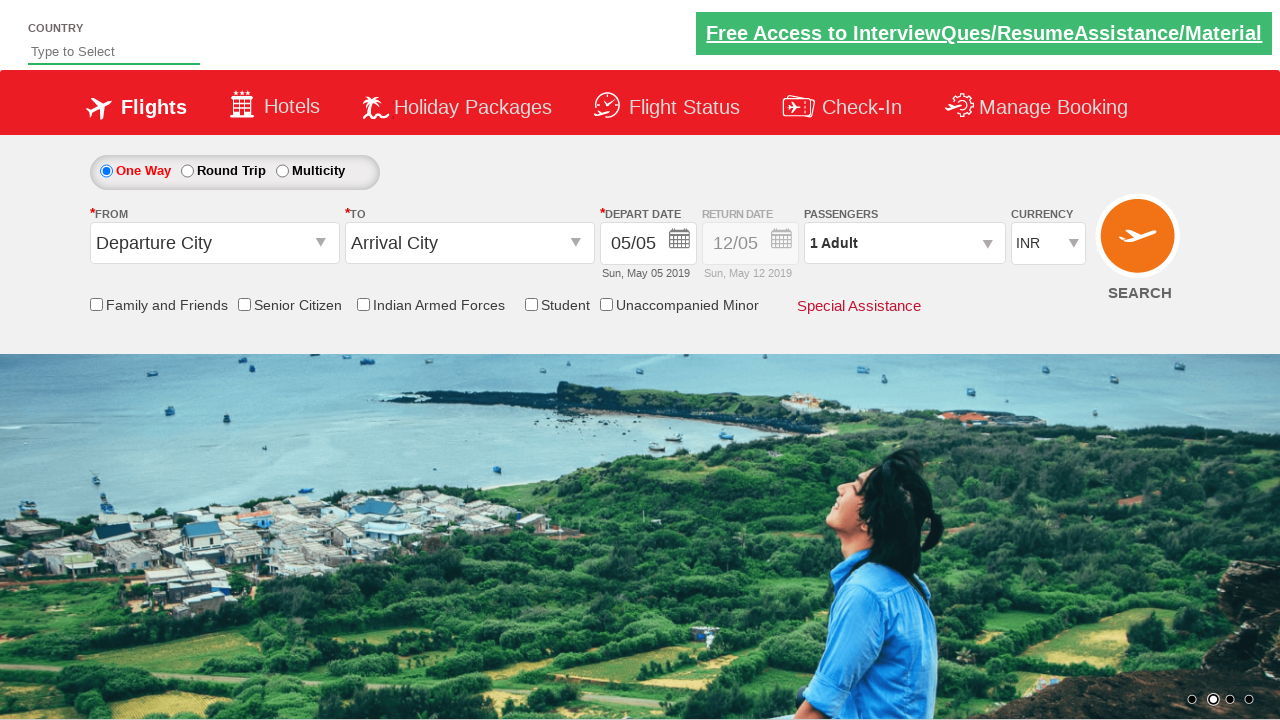

Typed 'Ar' in autosuggest field to trigger dropdown suggestions on #autosuggest
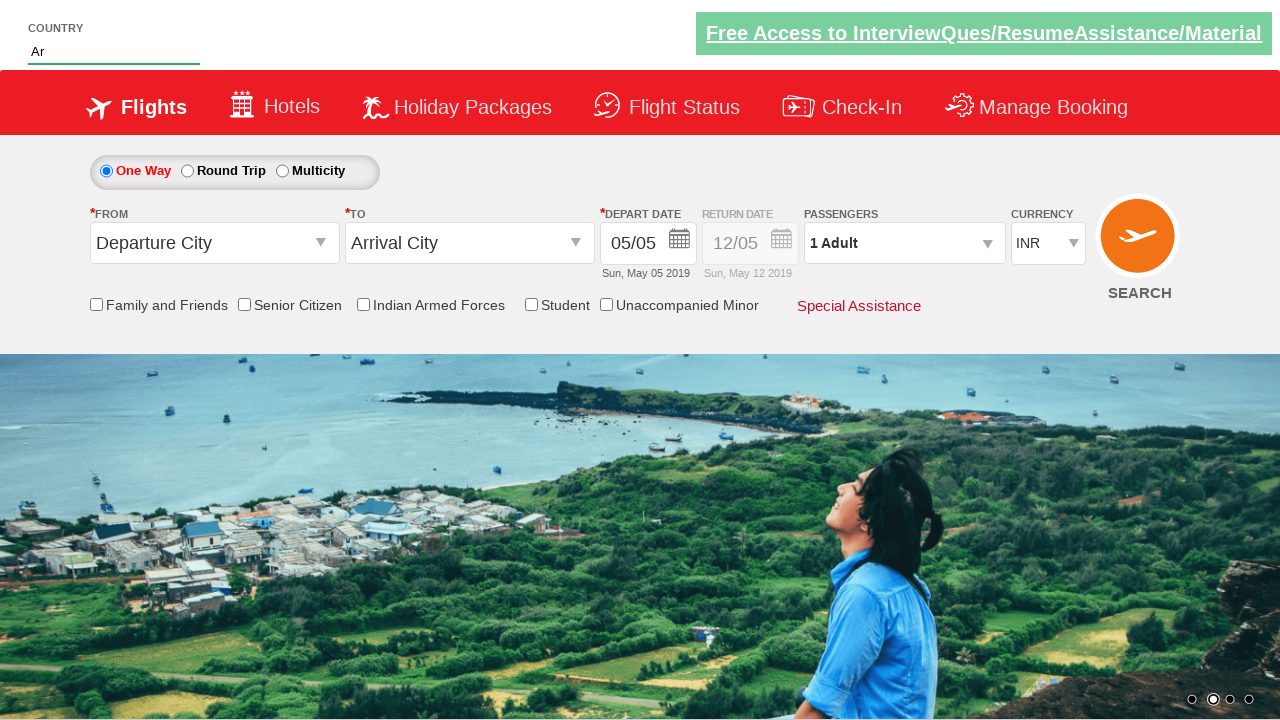

Auto-suggestion dropdown items loaded
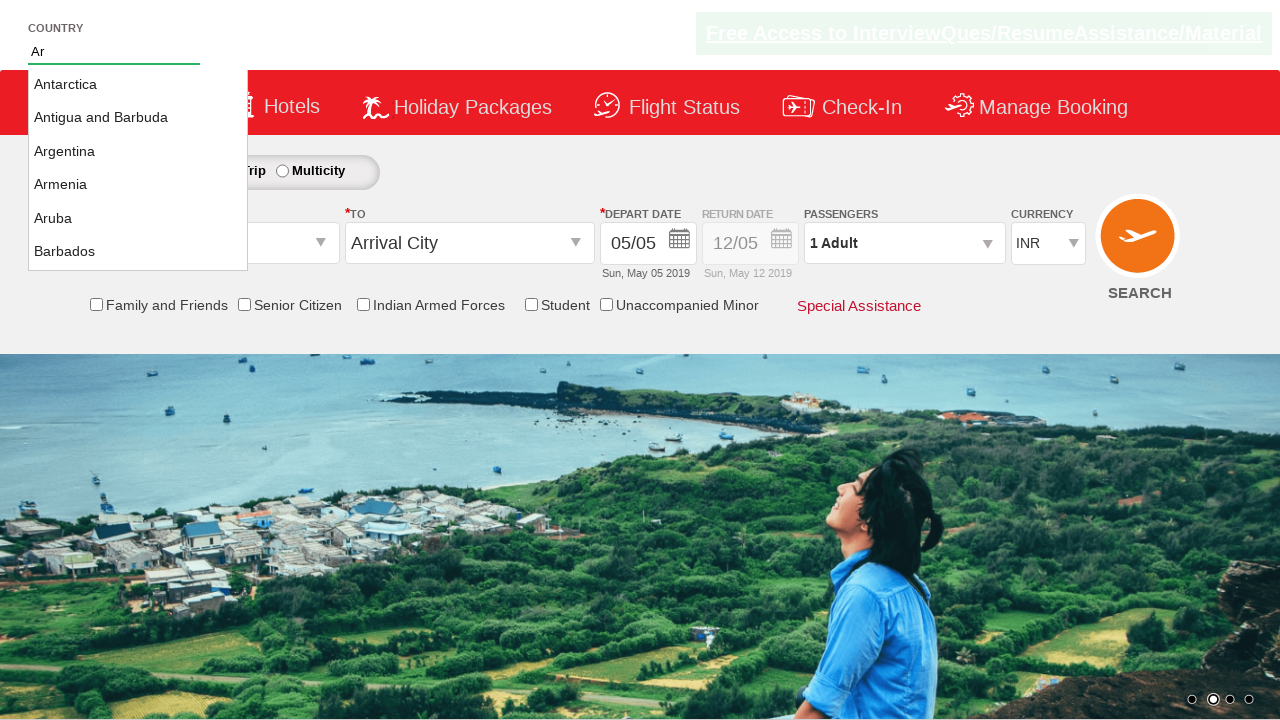

Selected 'Denmark' from the auto-suggestion dropdown at (138, 168) on li.ui-menu-item a:text-is('Denmark')
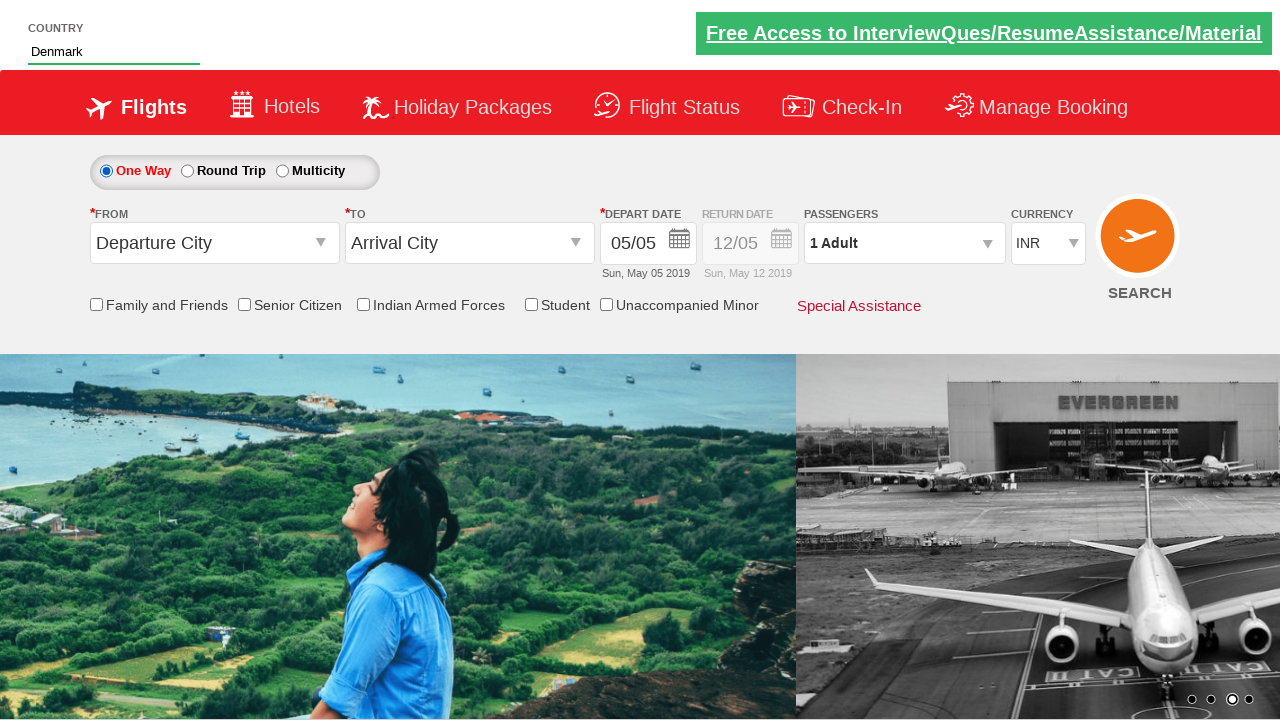

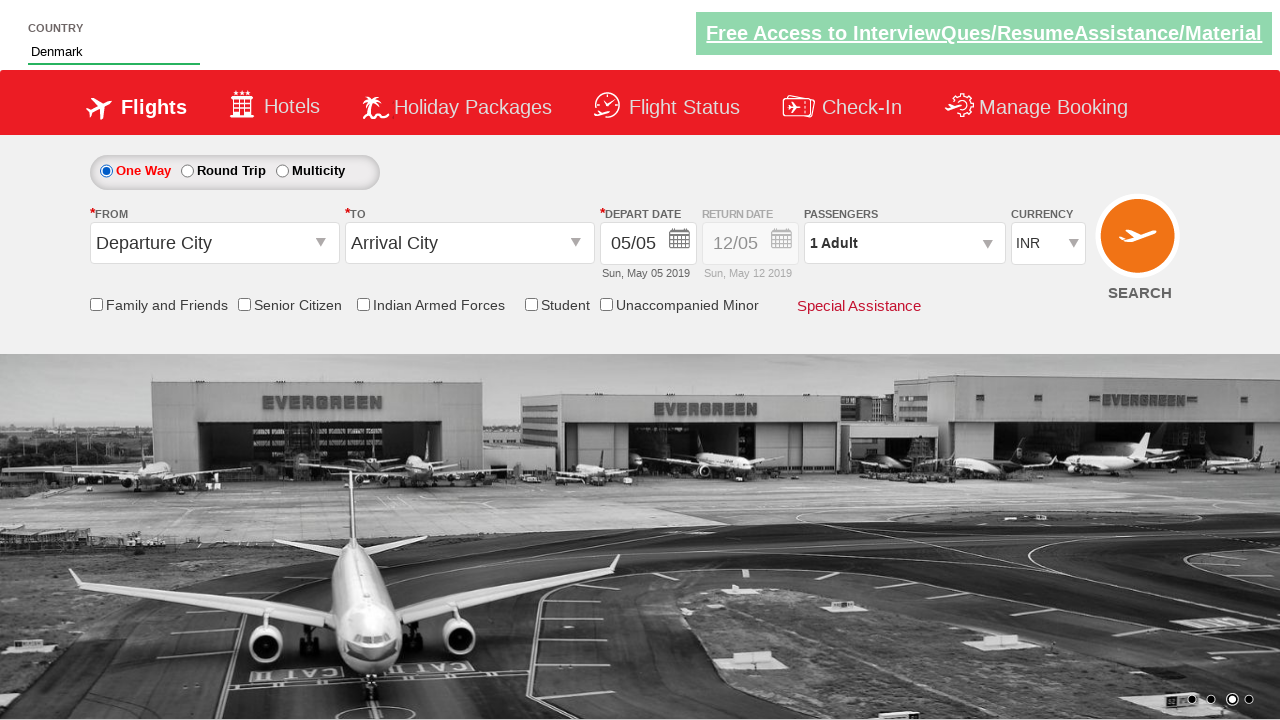